Tests clicking the first link on the page using GetByRole locator

Starting URL: https://demoqa.com/links

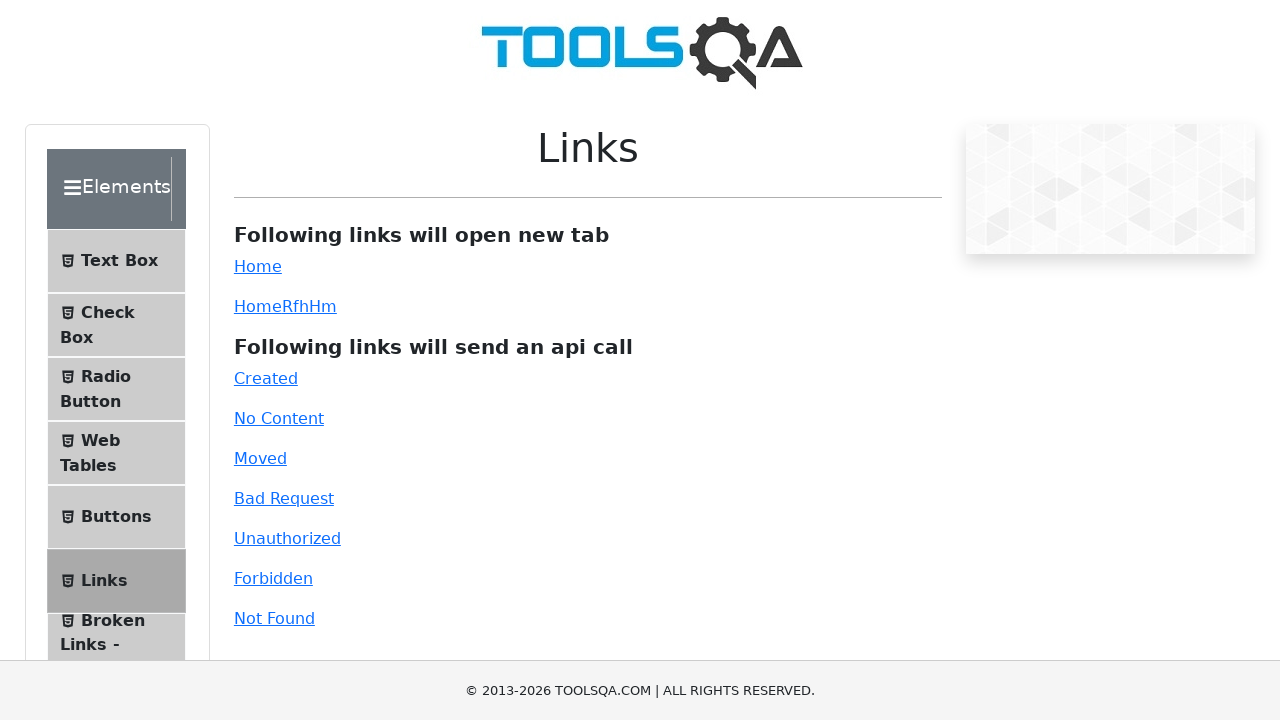

Navigated to https://demoqa.com/links
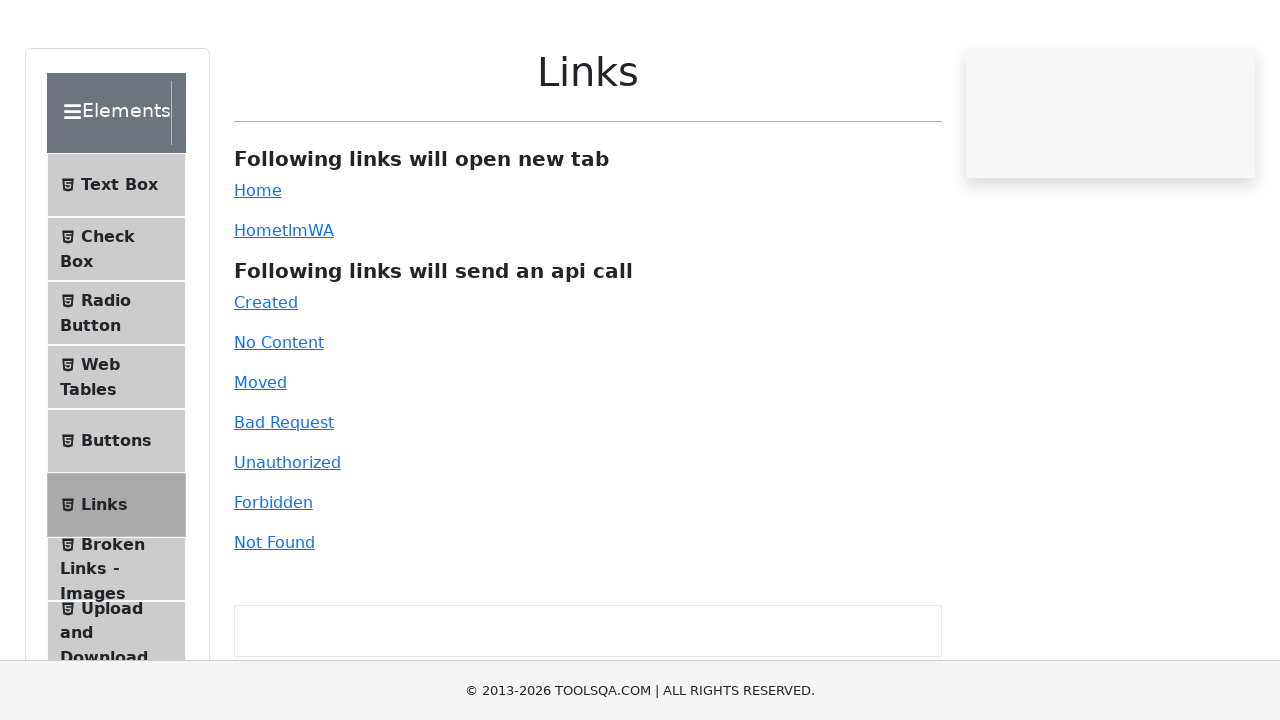

Clicked the first link on the page using GetByRole locator at (640, 50) on internal:role=link >> nth=0
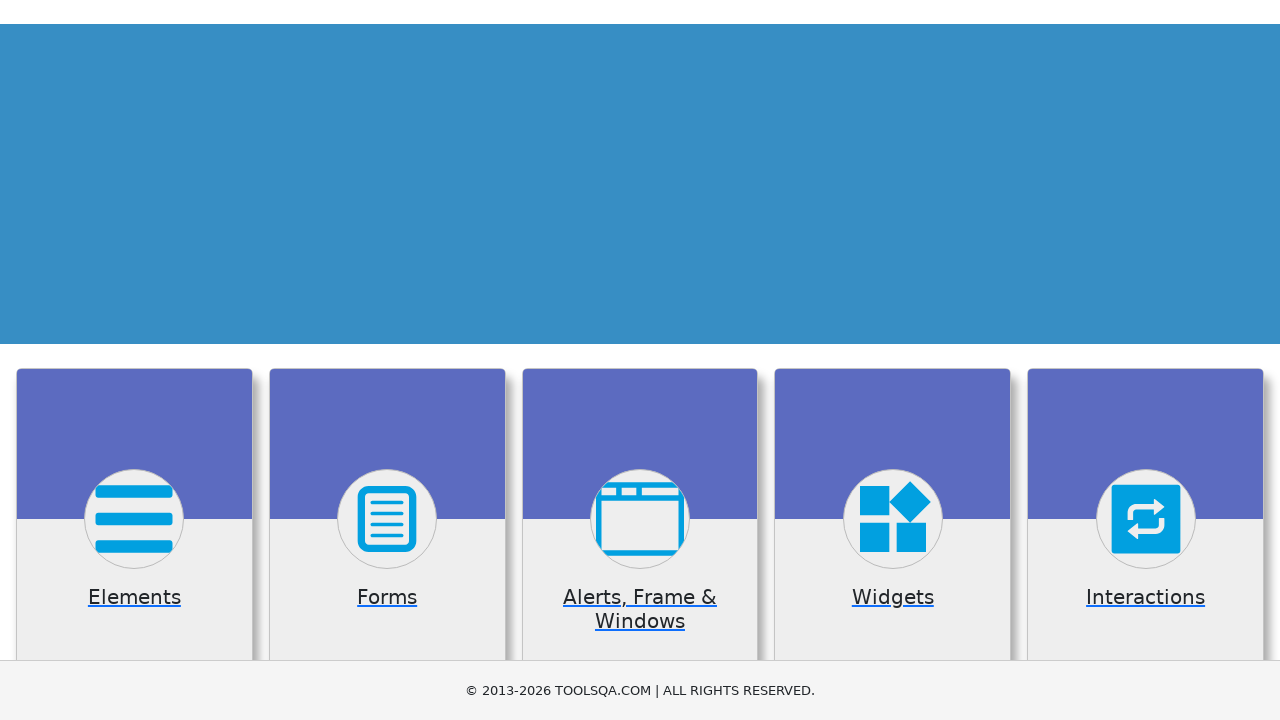

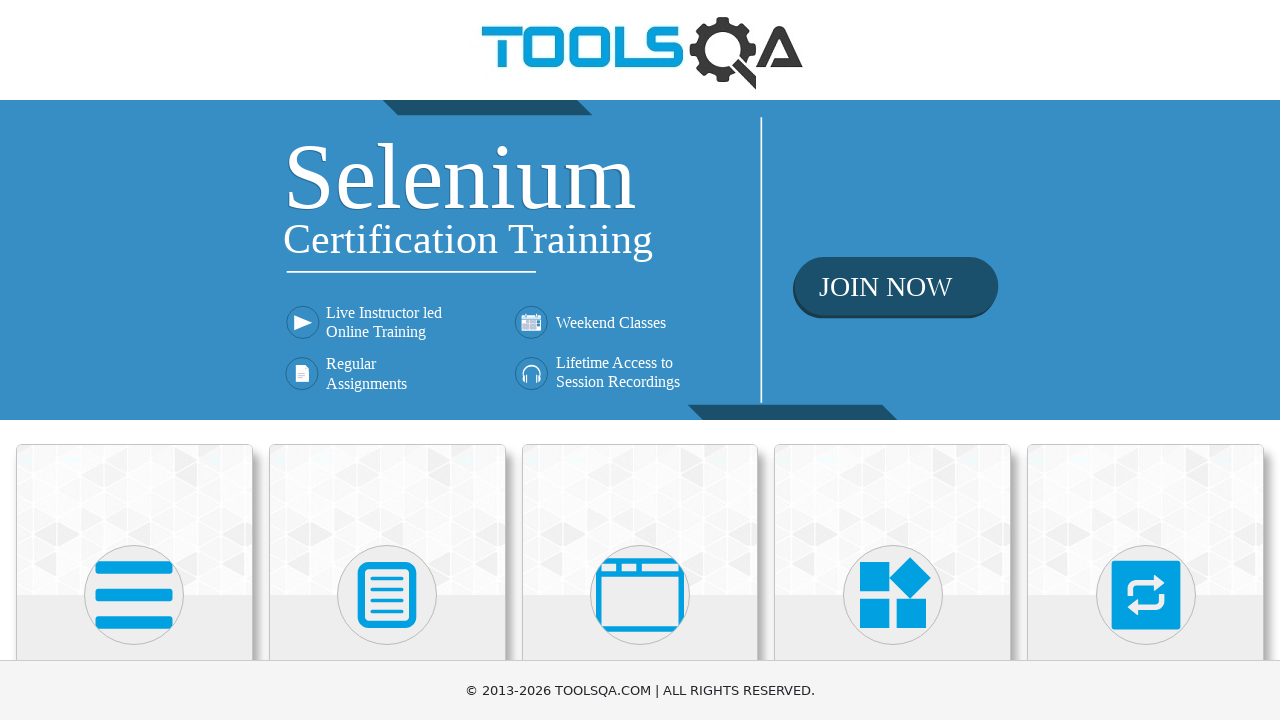